Tests the carousel previous button by clicking backwards through slides and verifying each slide's image source and alt text

Starting URL: https://www.demoblaze.com/

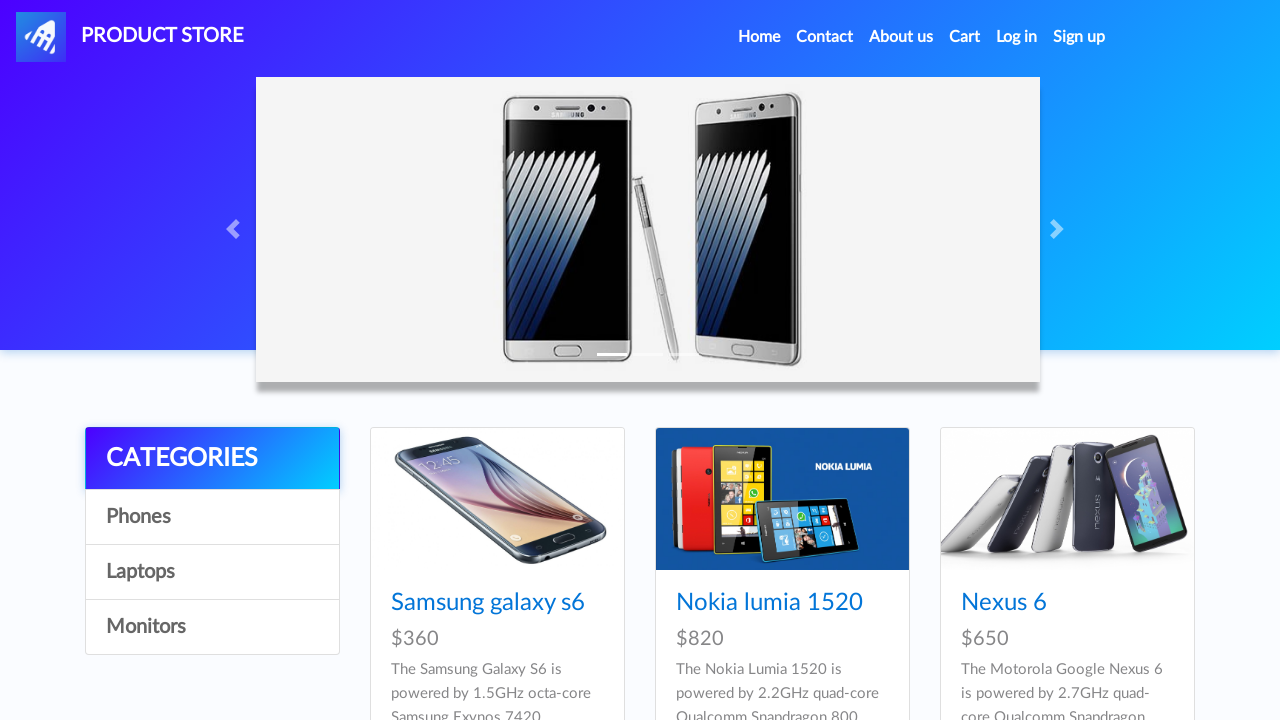

Located active carousel image for slide with src='Samsung1.jpg' and alt='First slide'
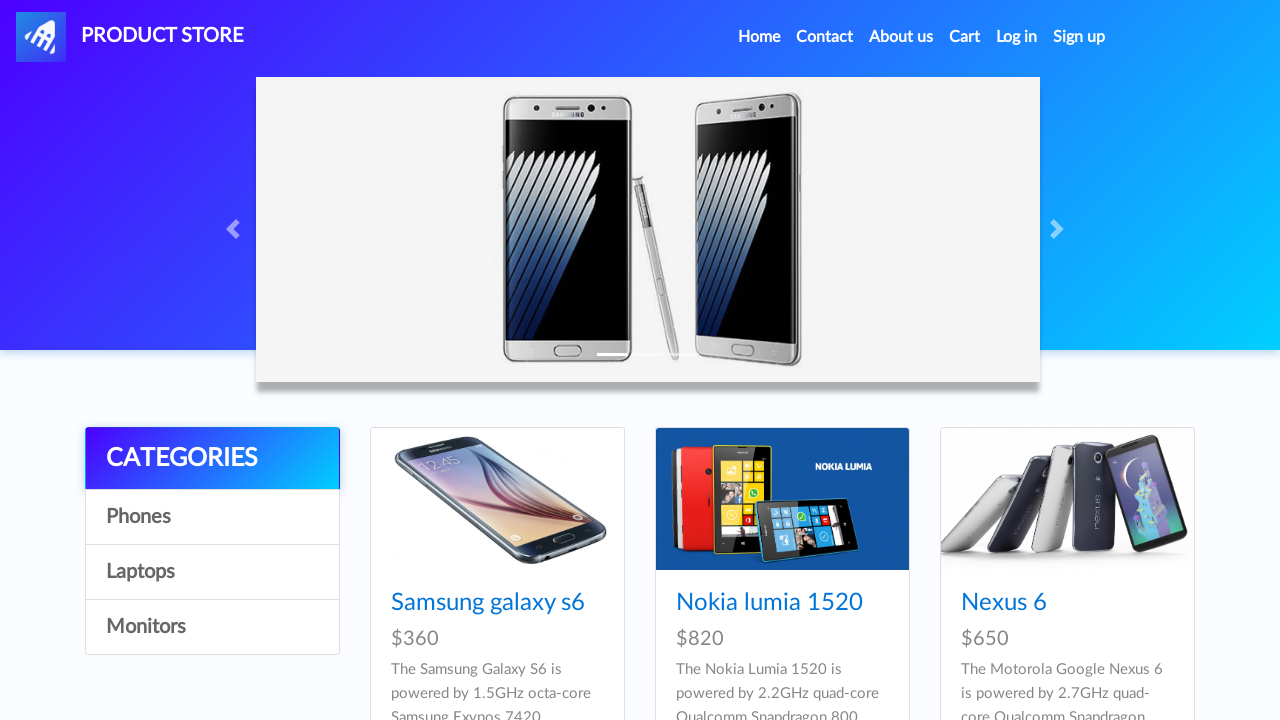

Verified image src attribute matches 'Samsung1.jpg'
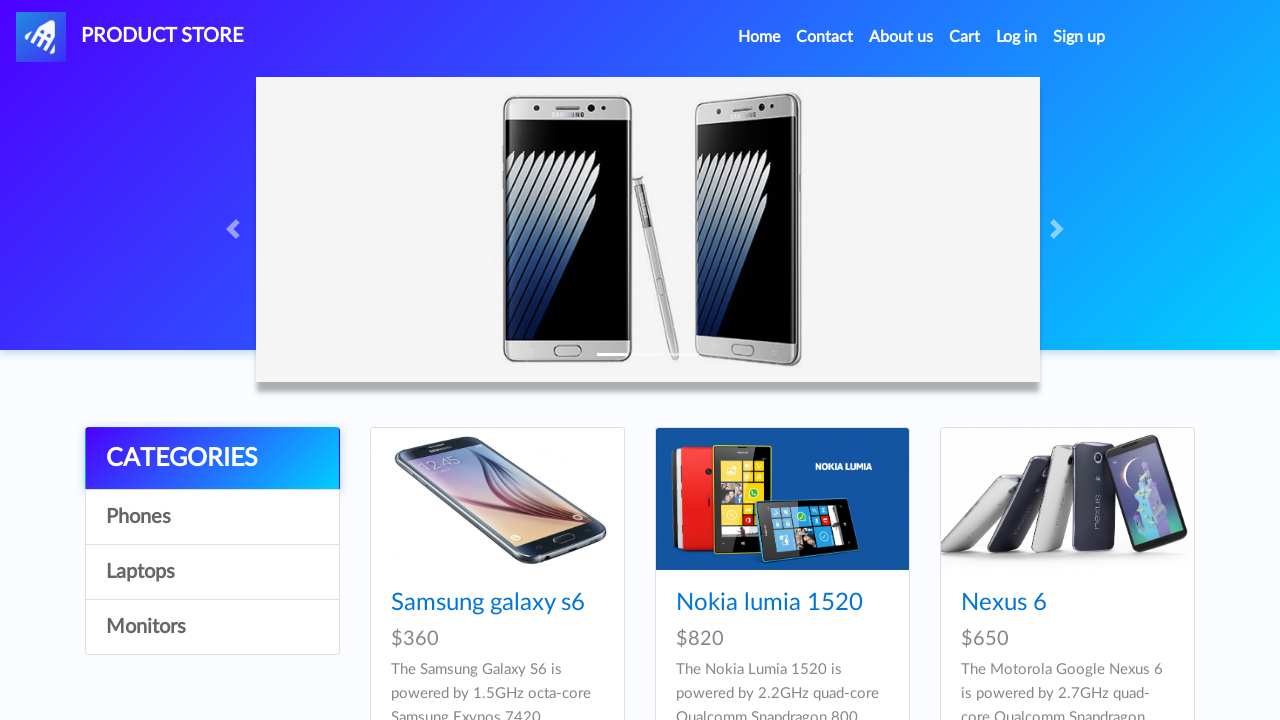

Verified image alt attribute matches 'First slide'
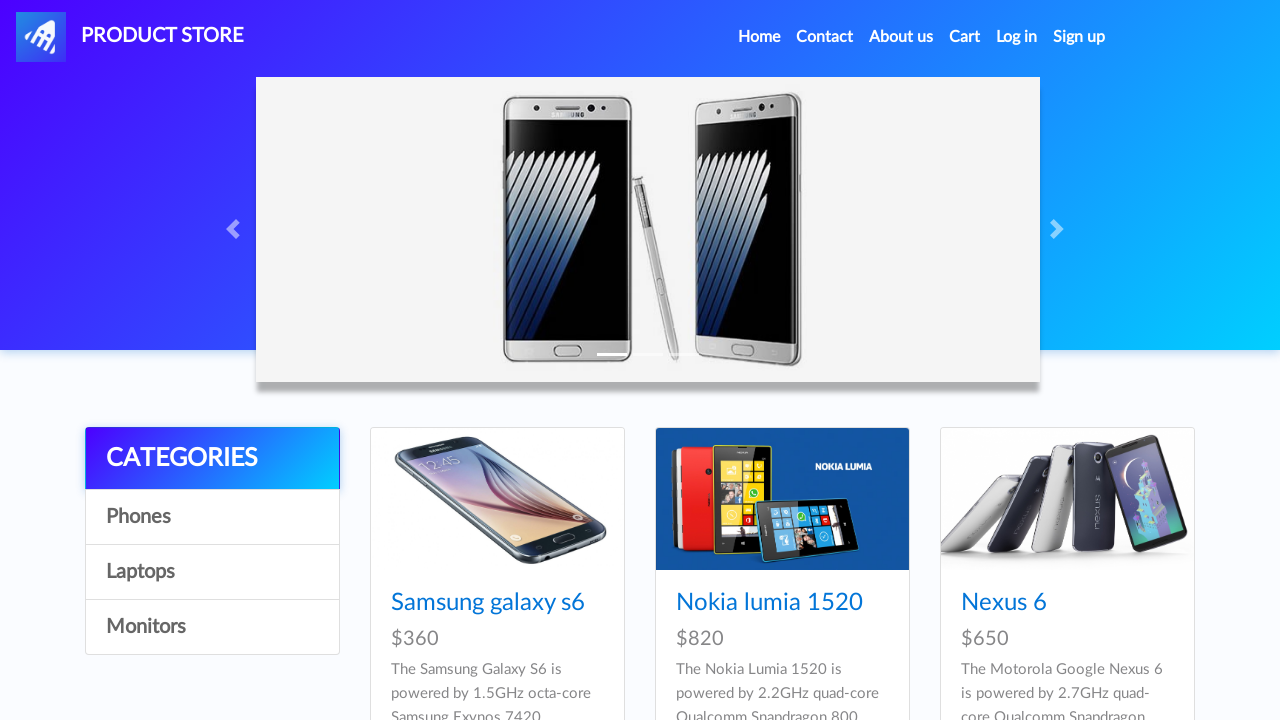

Clicked carousel previous button to navigate to previous slide at (236, 229) on span.sr-only >> internal:has-text="Previous"i
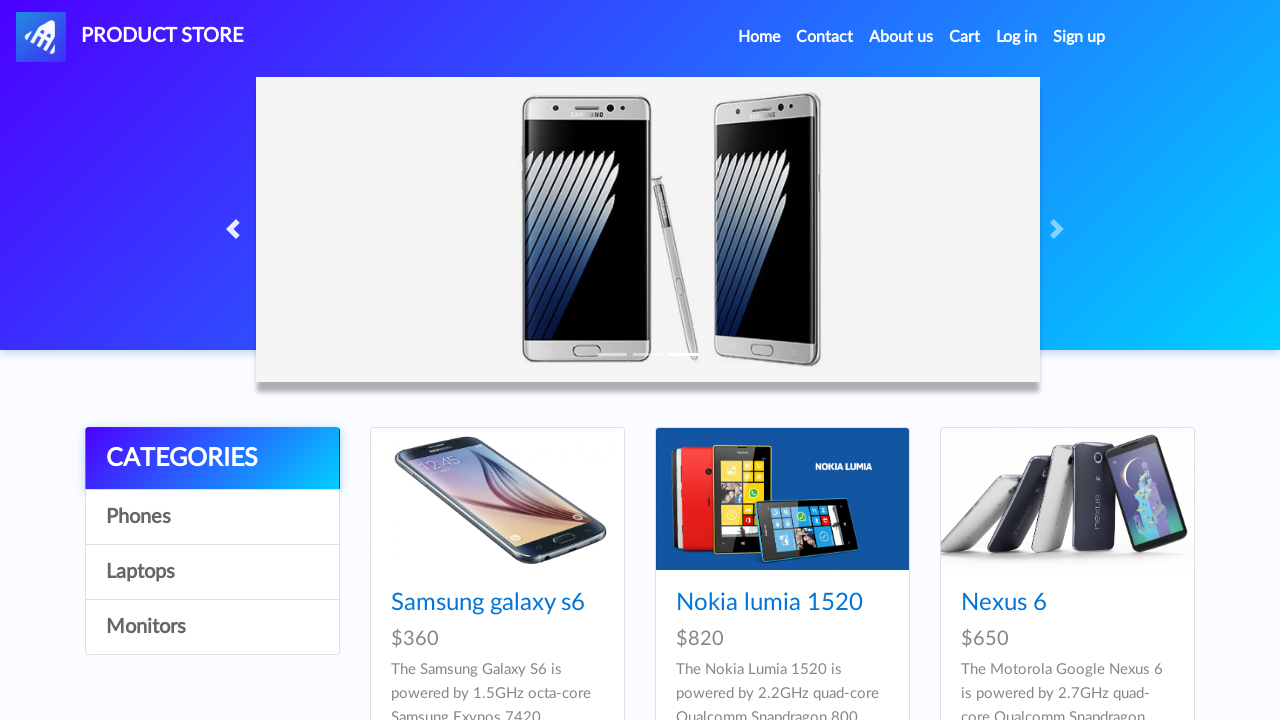

Waited 1000ms for carousel transition to complete
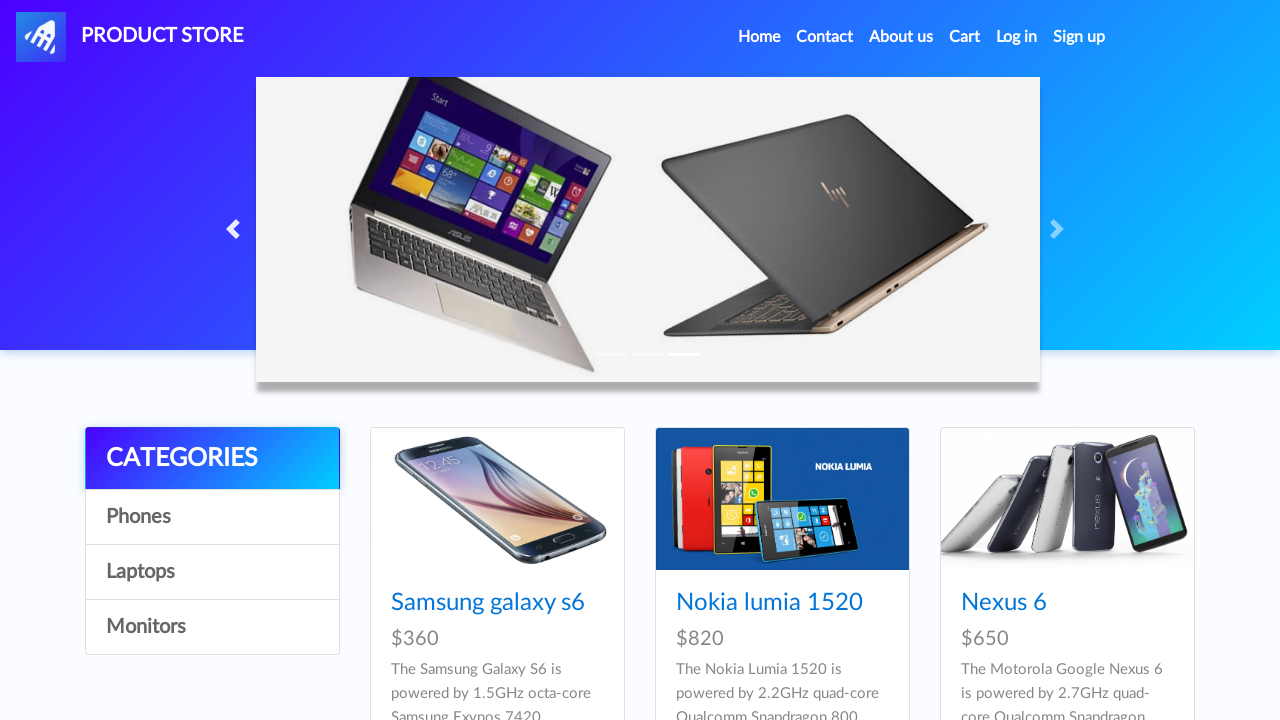

Located active carousel image for slide with src='iphone1.jpg' and alt='Third slide'
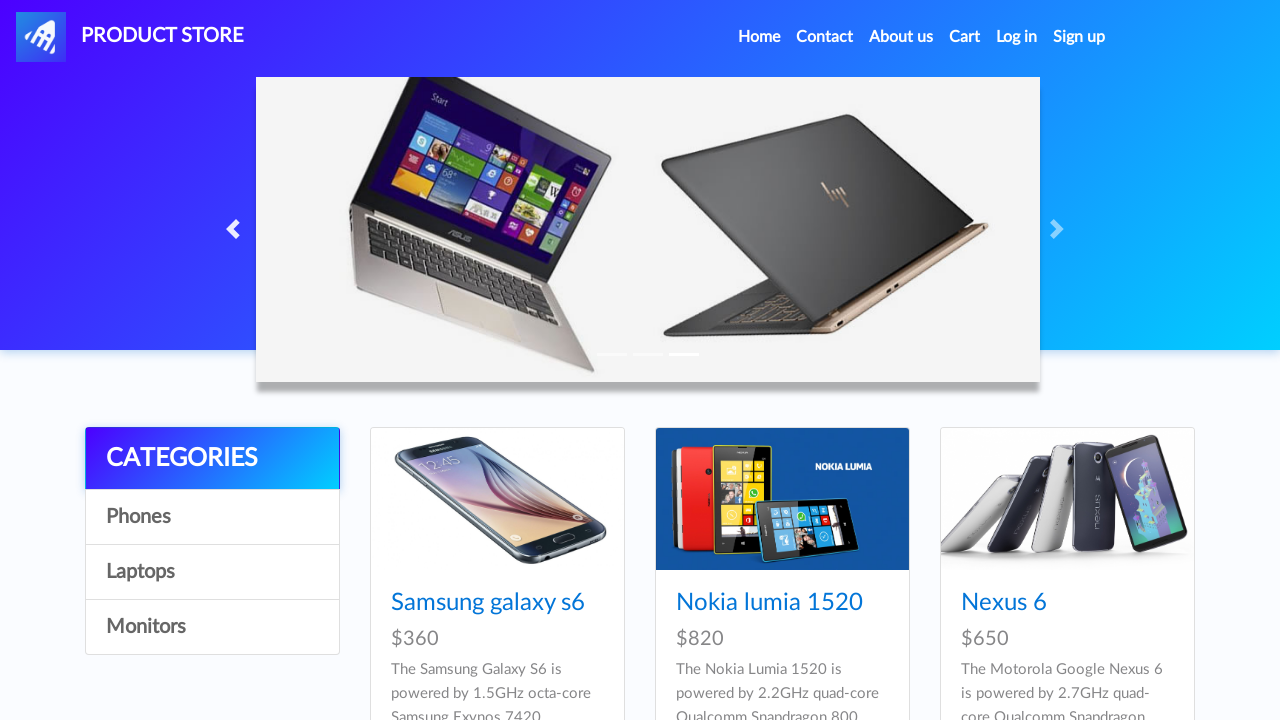

Verified image src attribute matches 'iphone1.jpg'
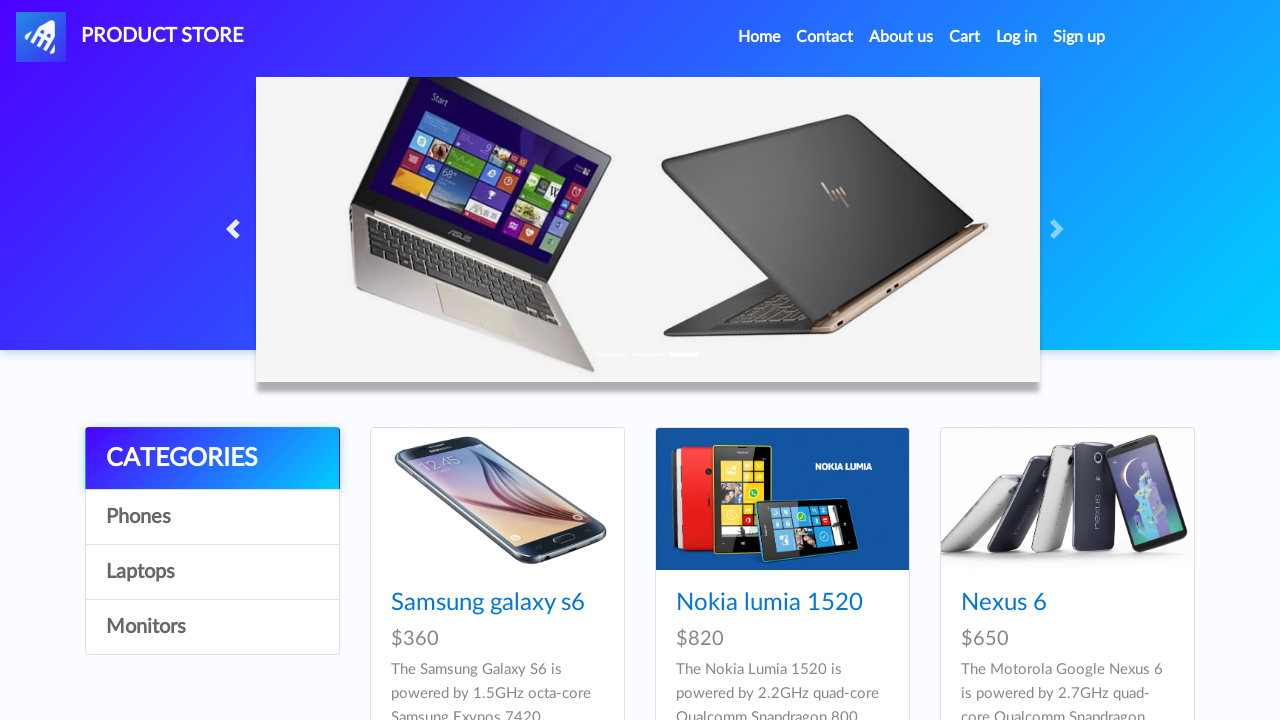

Verified image alt attribute matches 'Third slide'
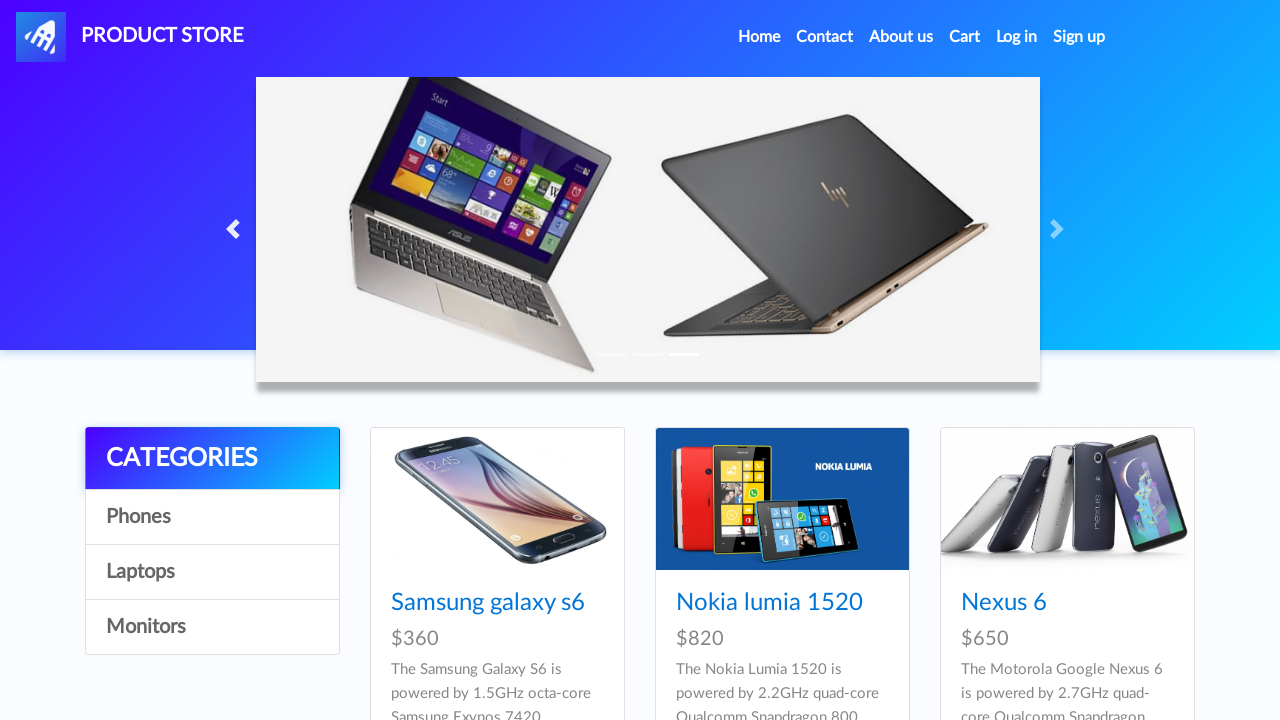

Clicked carousel previous button to navigate to previous slide at (236, 229) on span.sr-only >> internal:has-text="Previous"i
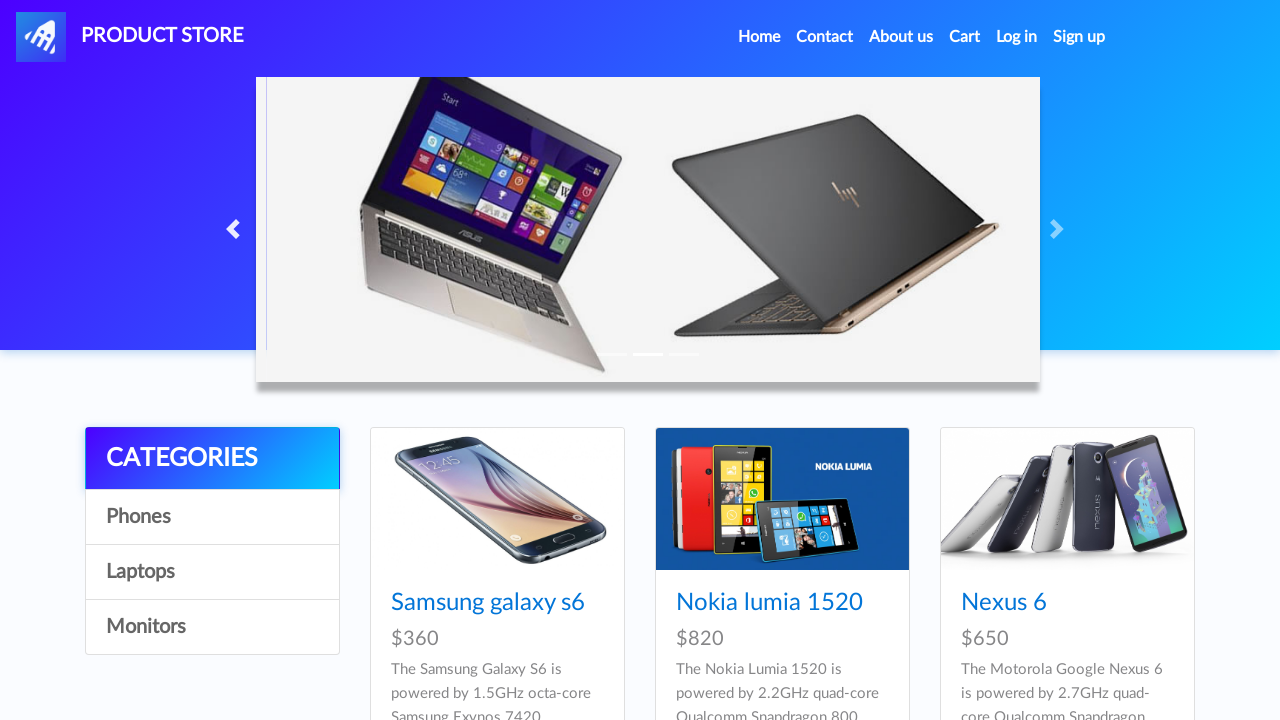

Waited 1000ms for carousel transition to complete
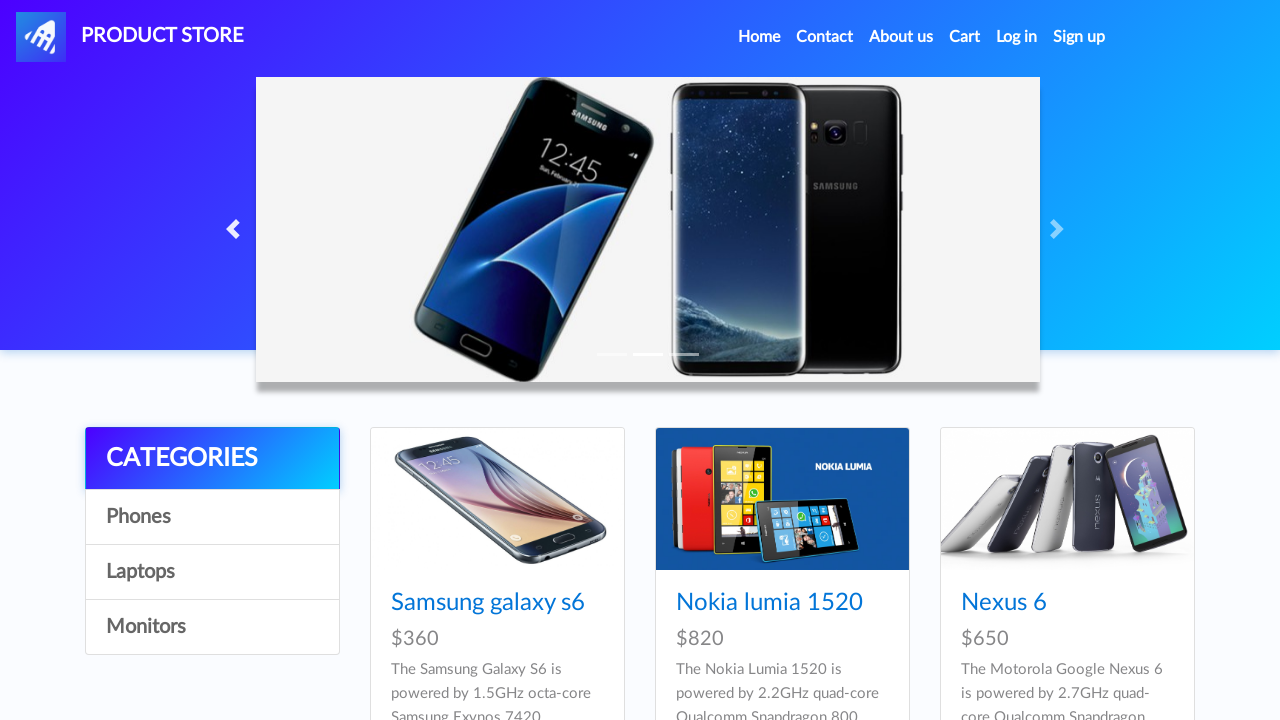

Located active carousel image for slide with src='nexus1.jpg' and alt='Second slide'
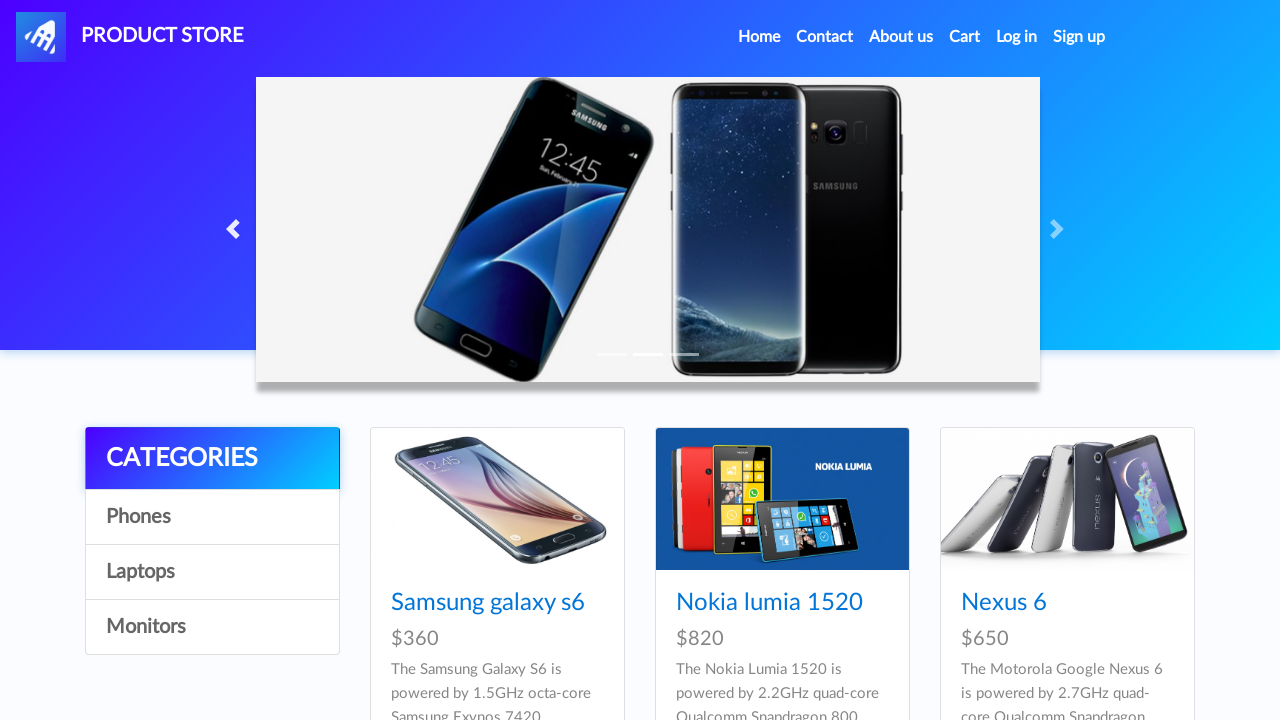

Verified image src attribute matches 'nexus1.jpg'
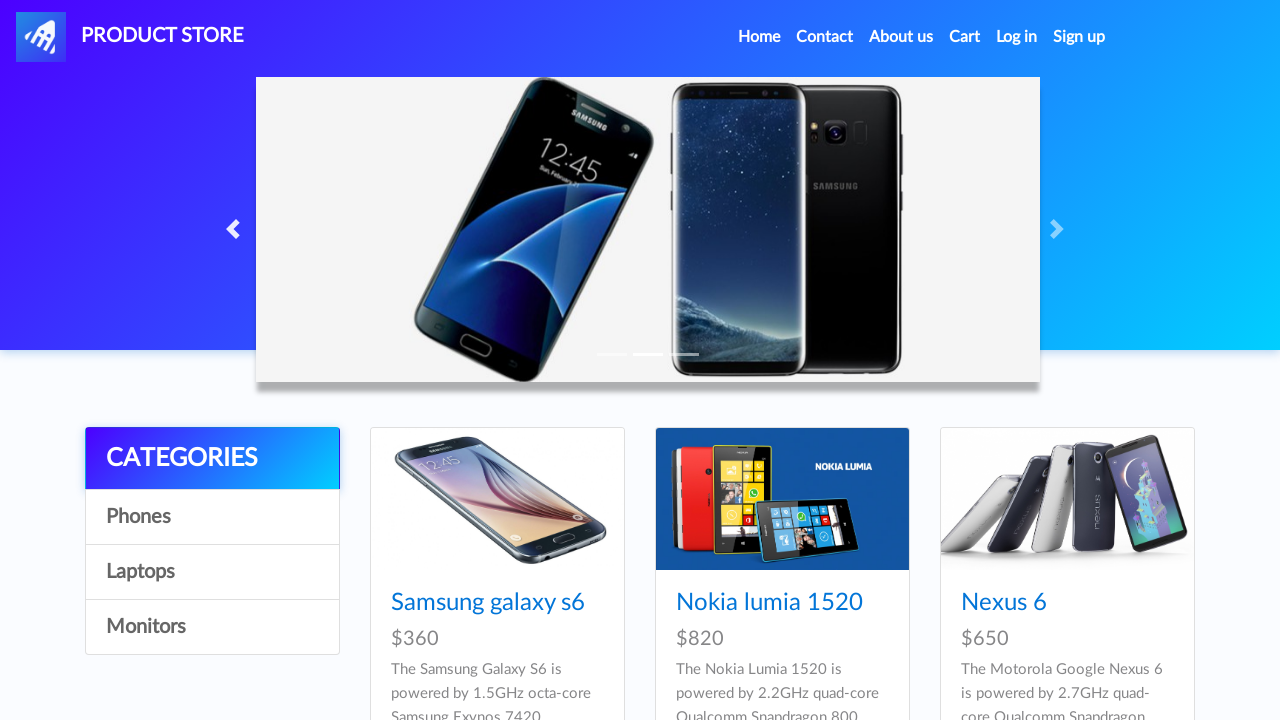

Verified image alt attribute matches 'Second slide'
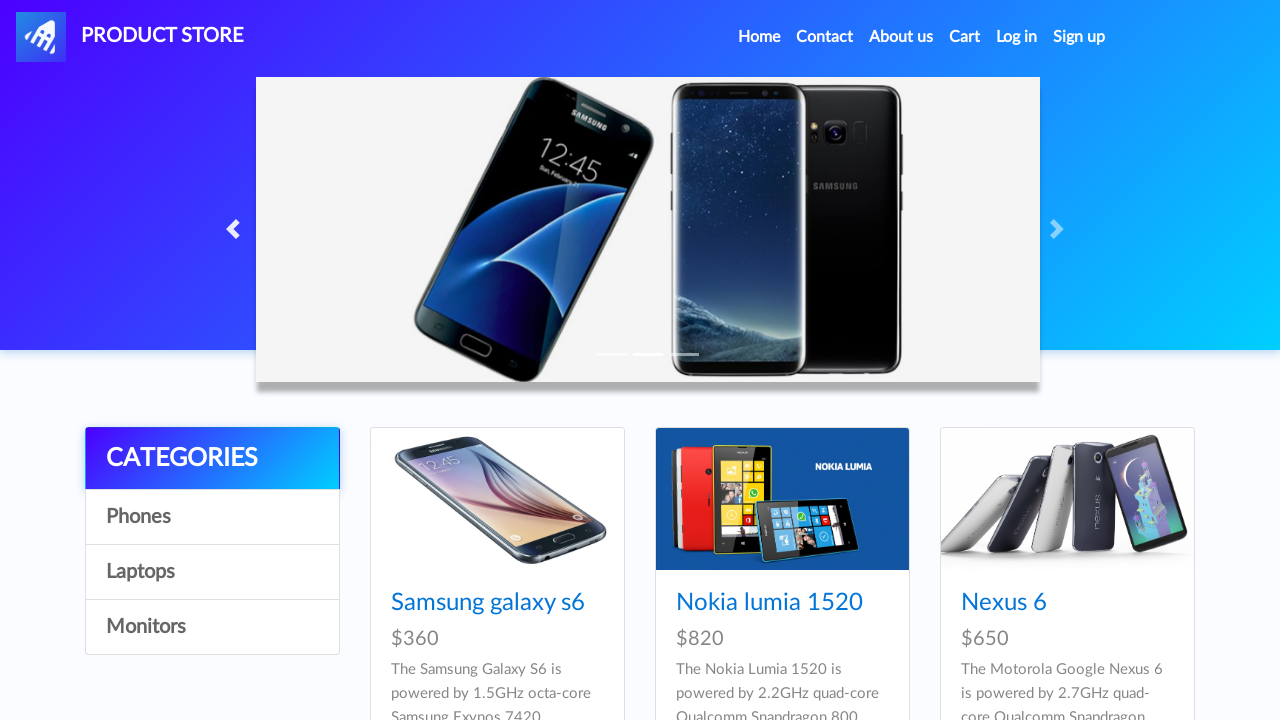

Clicked carousel previous button to navigate to previous slide at (236, 229) on span.sr-only >> internal:has-text="Previous"i
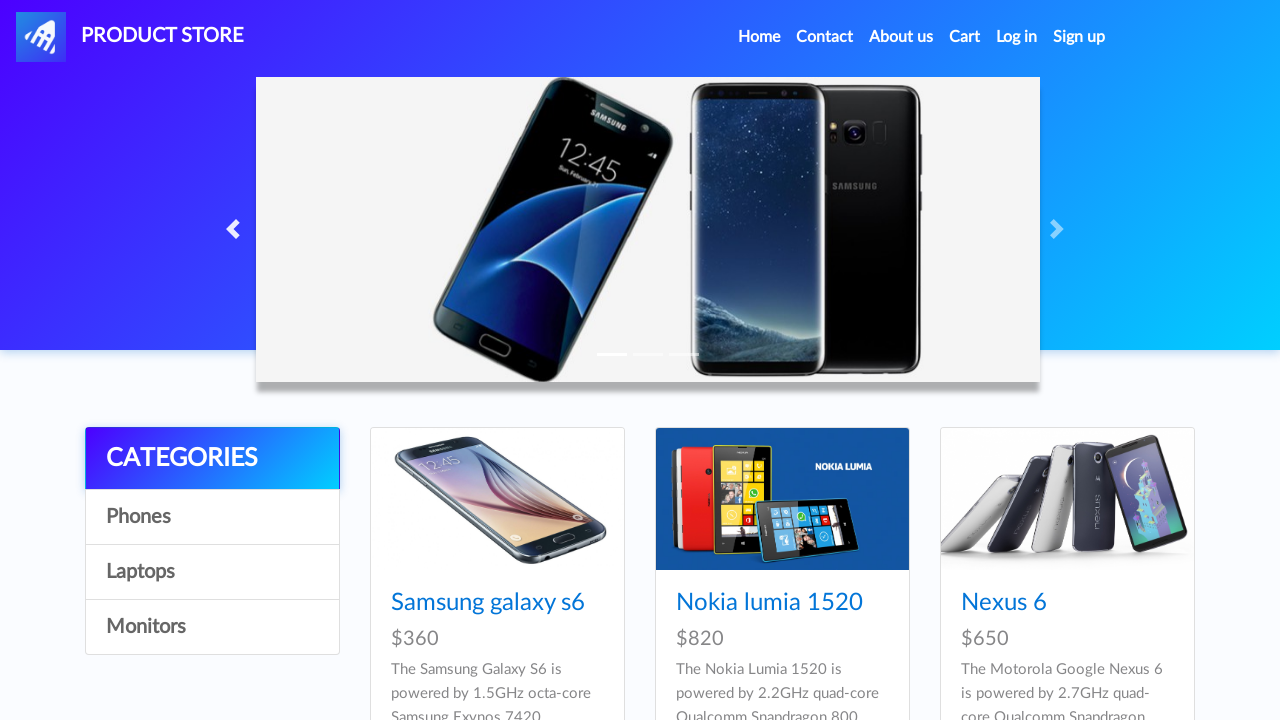

Waited 1000ms for carousel transition to complete
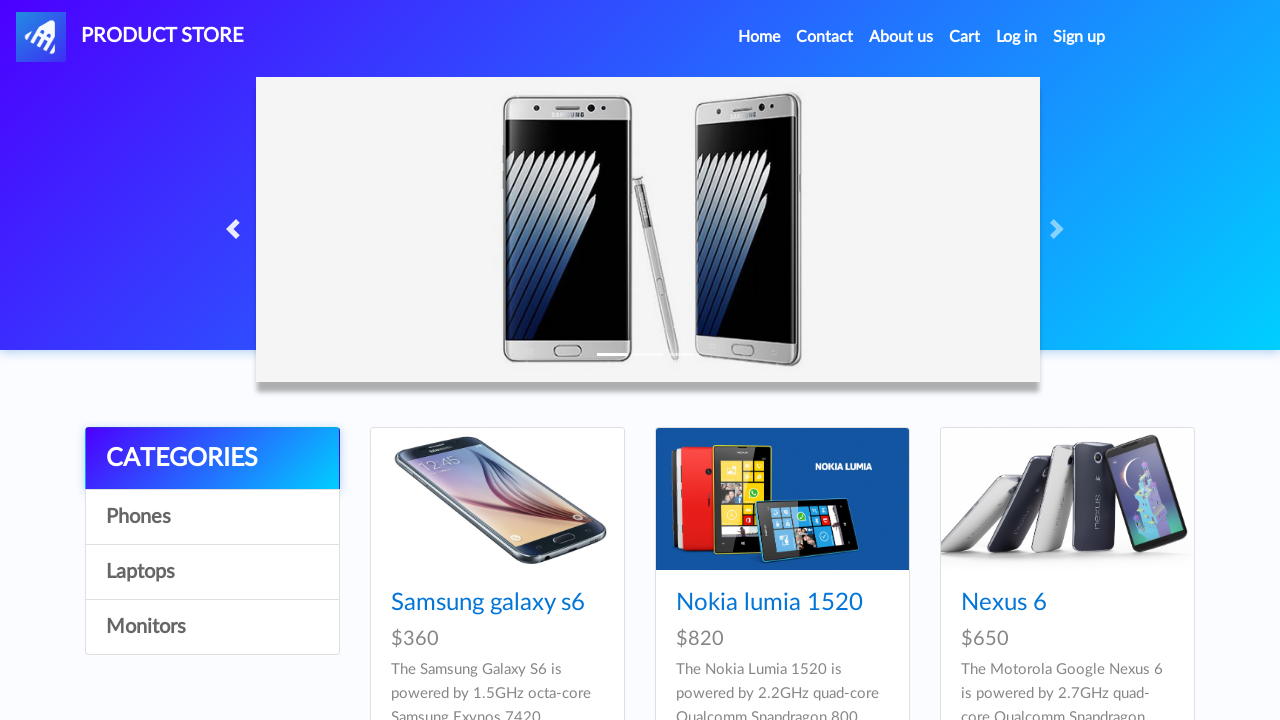

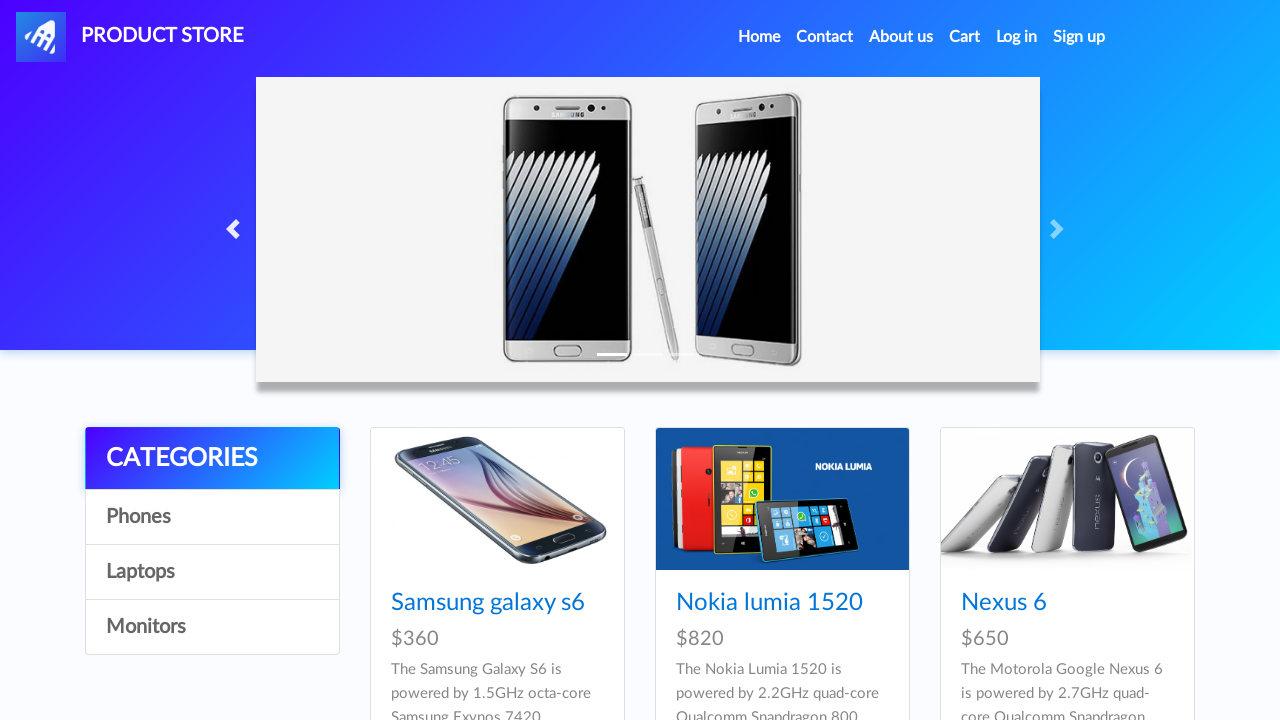